Tests handling multiple browser windows by clicking the Help link on Gmail, switching to the new window, and then switching back to the parent window

Starting URL: http://gmail.com

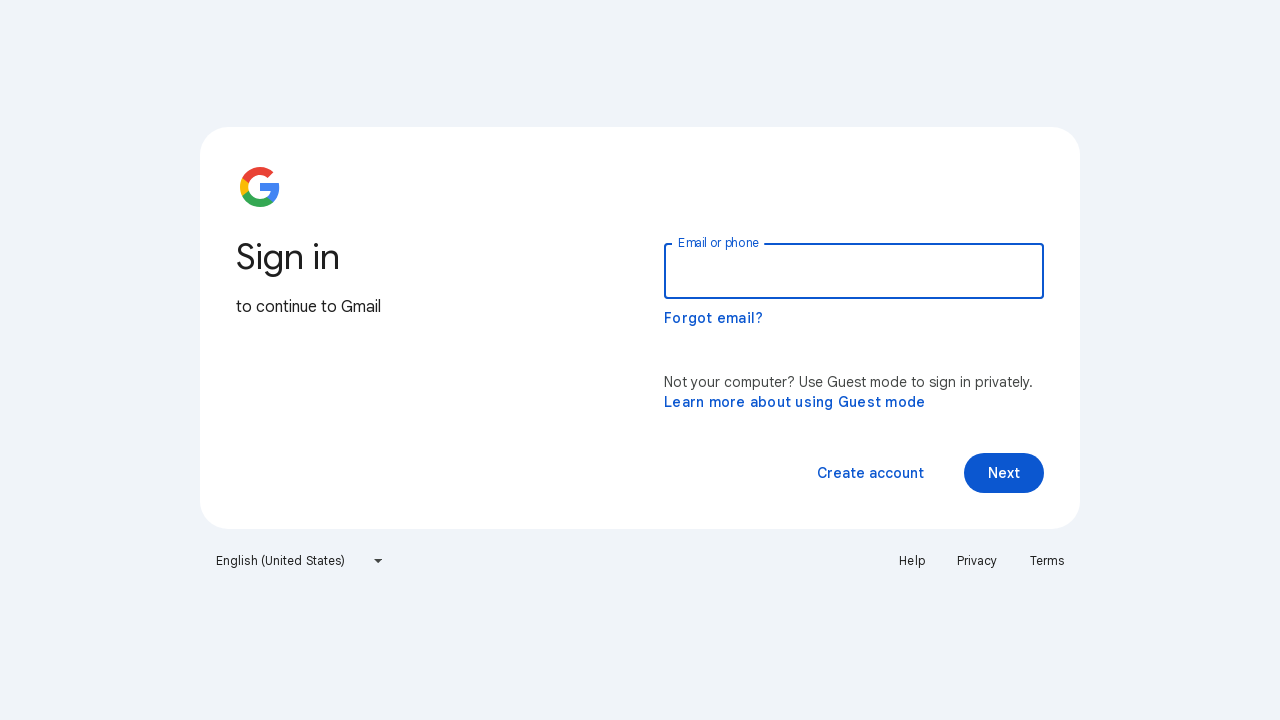

Clicked Help link to open new window at (912, 561) on xpath=//a[contains(text(),'Help')]
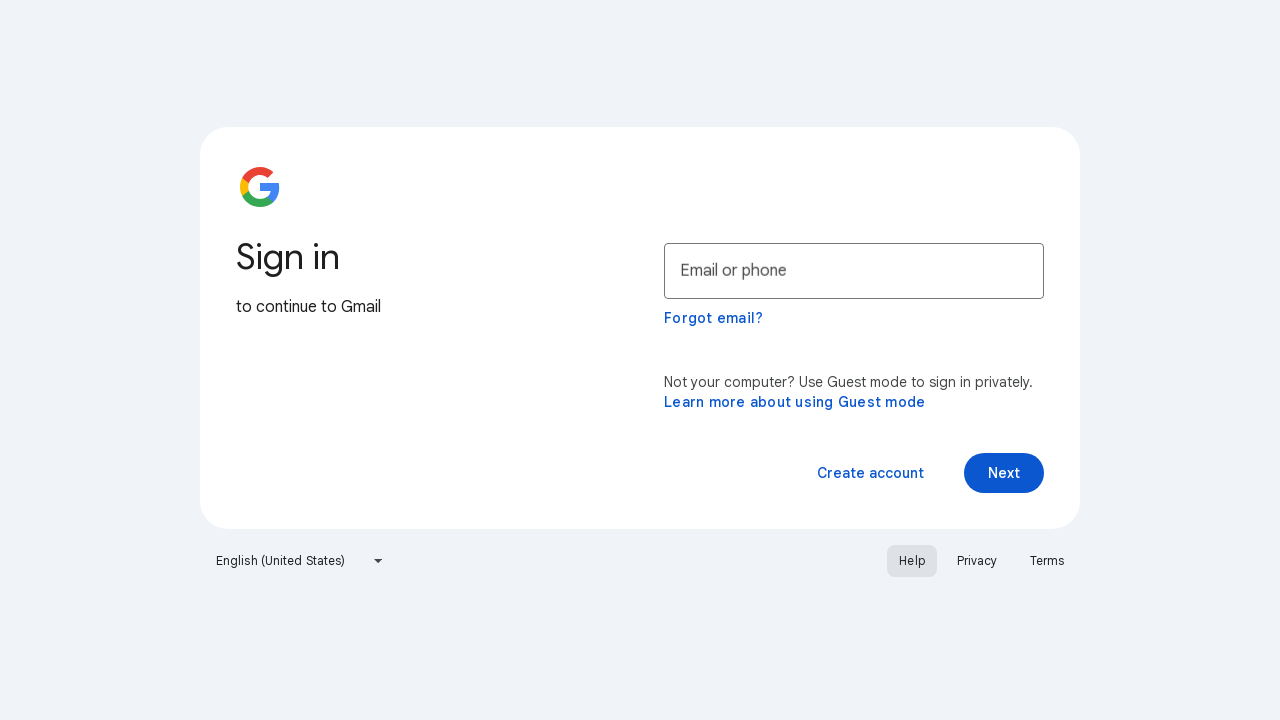

Waited for new window to open
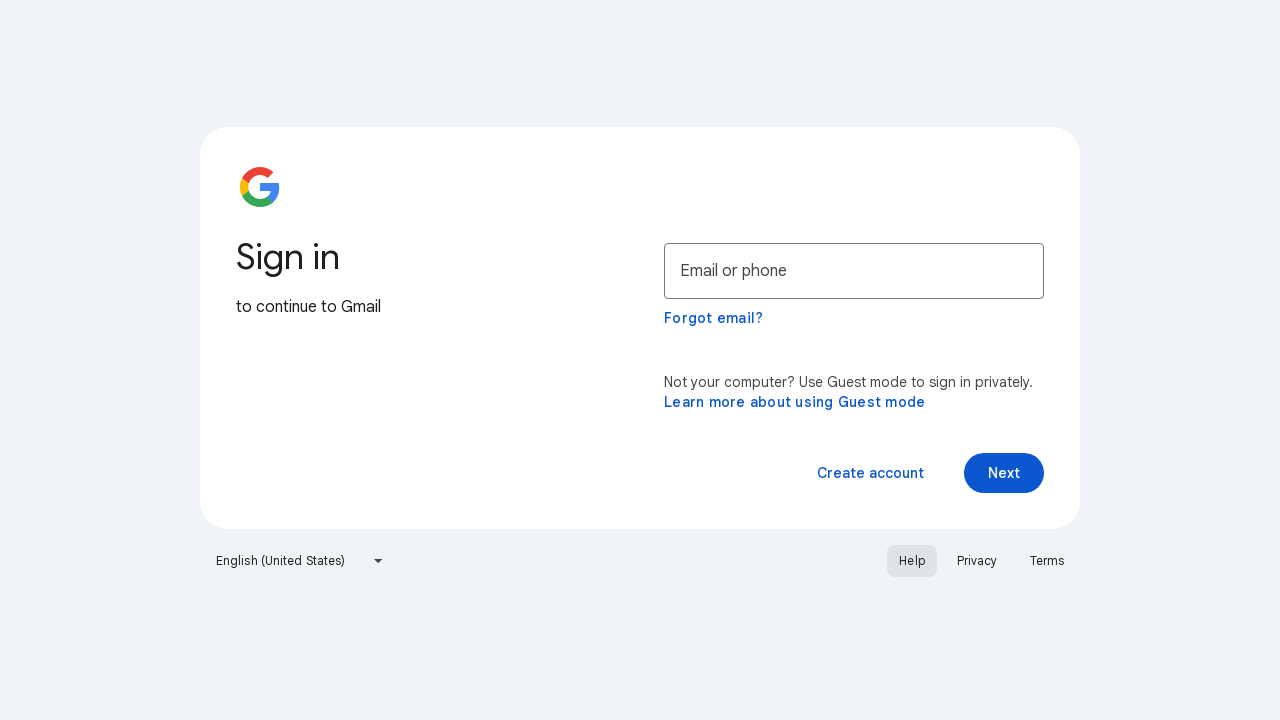

Retrieved all open pages/tabs from context
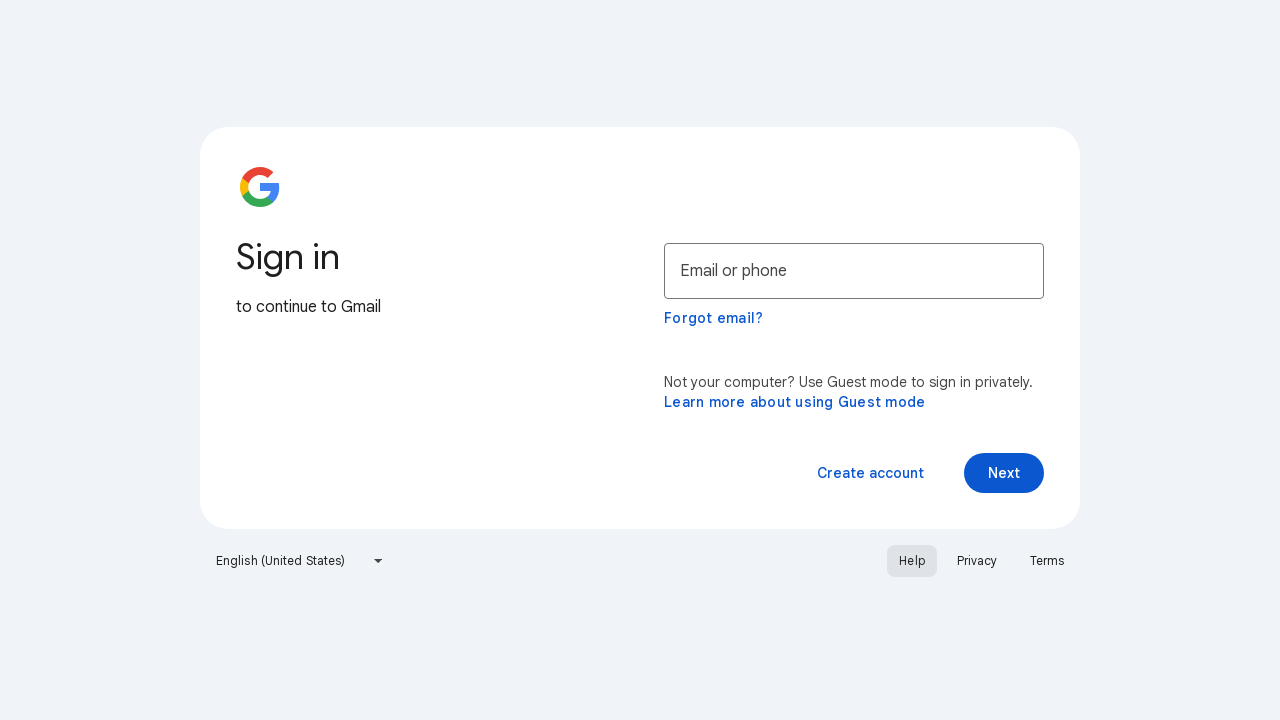

Switched to new Help window
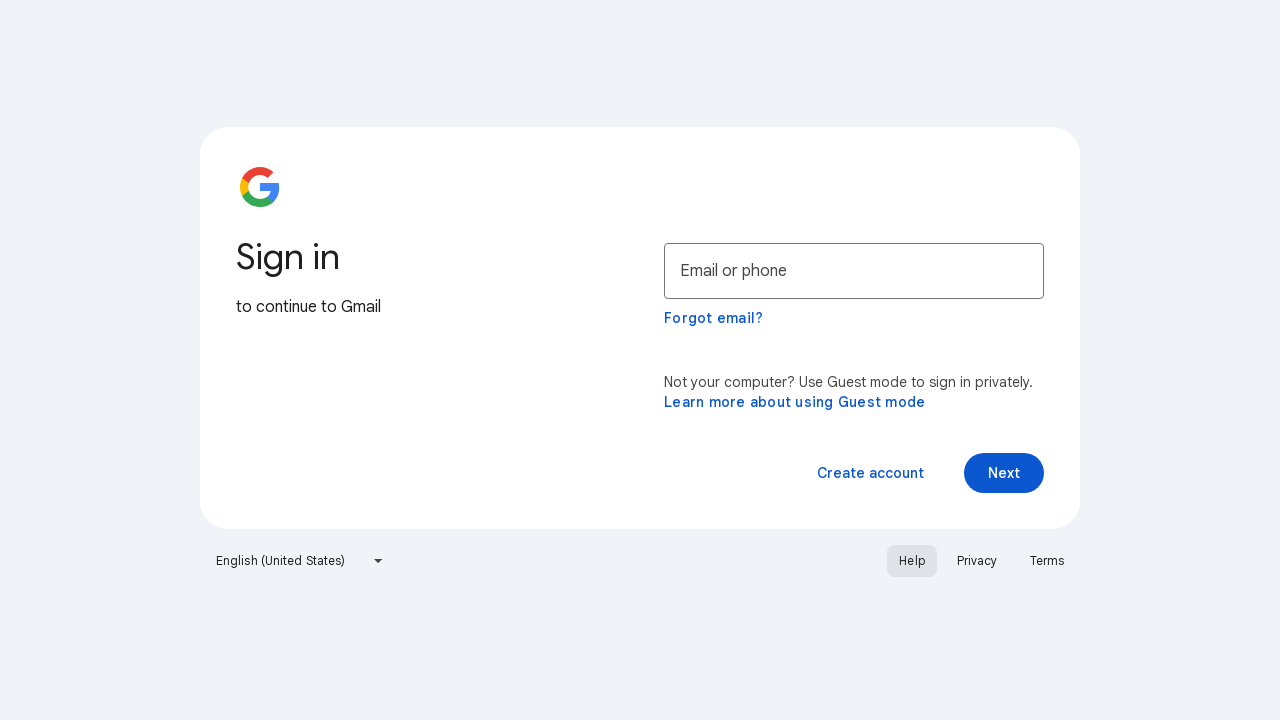

Captured new window title: Google Account Help
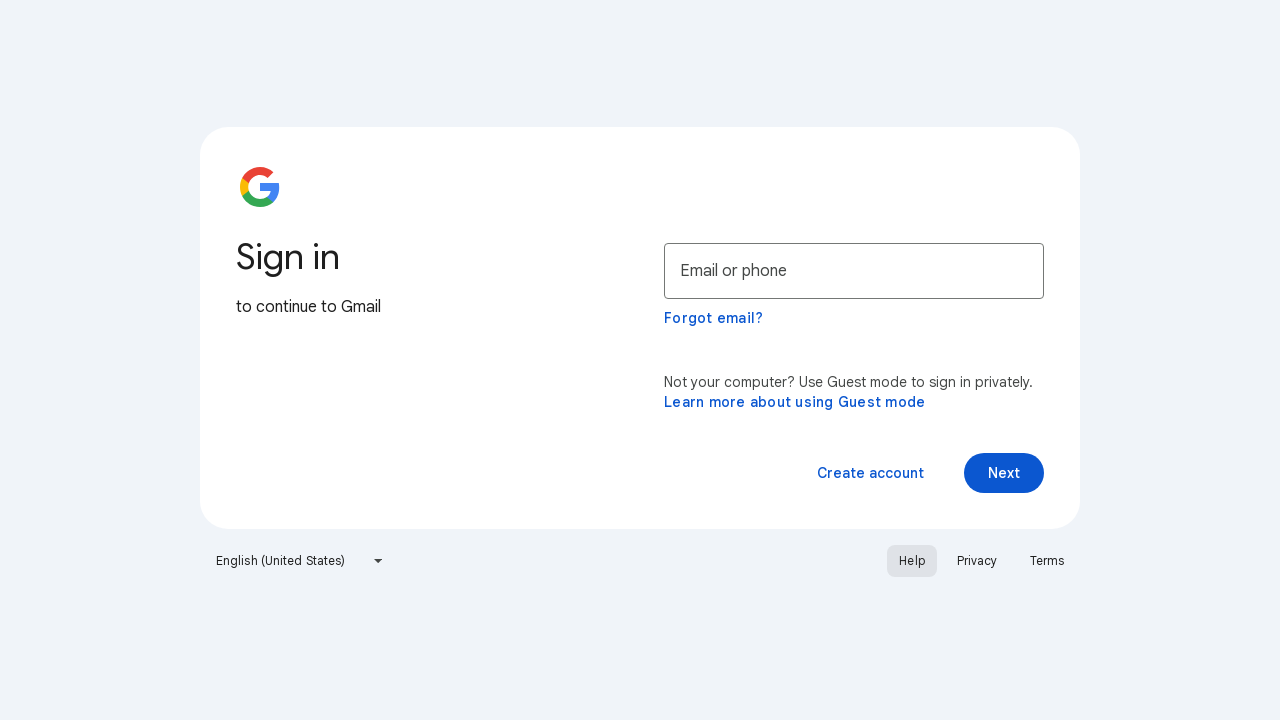

Closed the new Help window
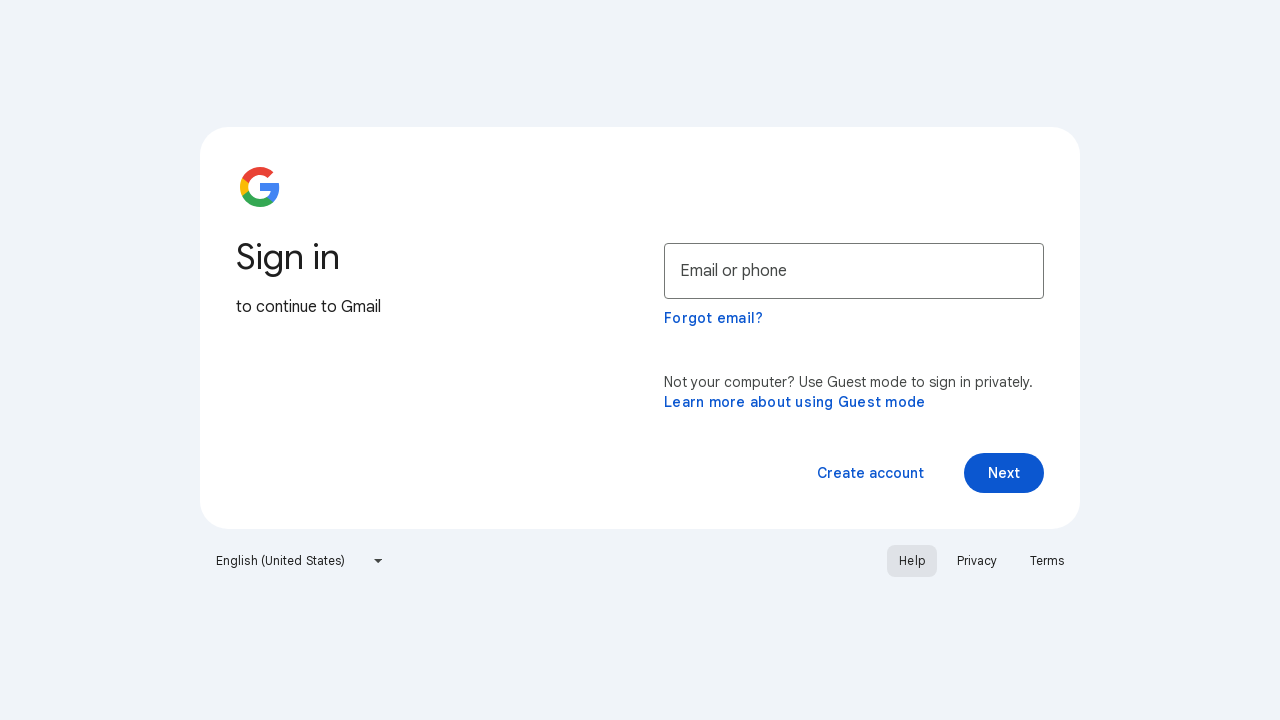

Switched back to parent window with title: Gmail
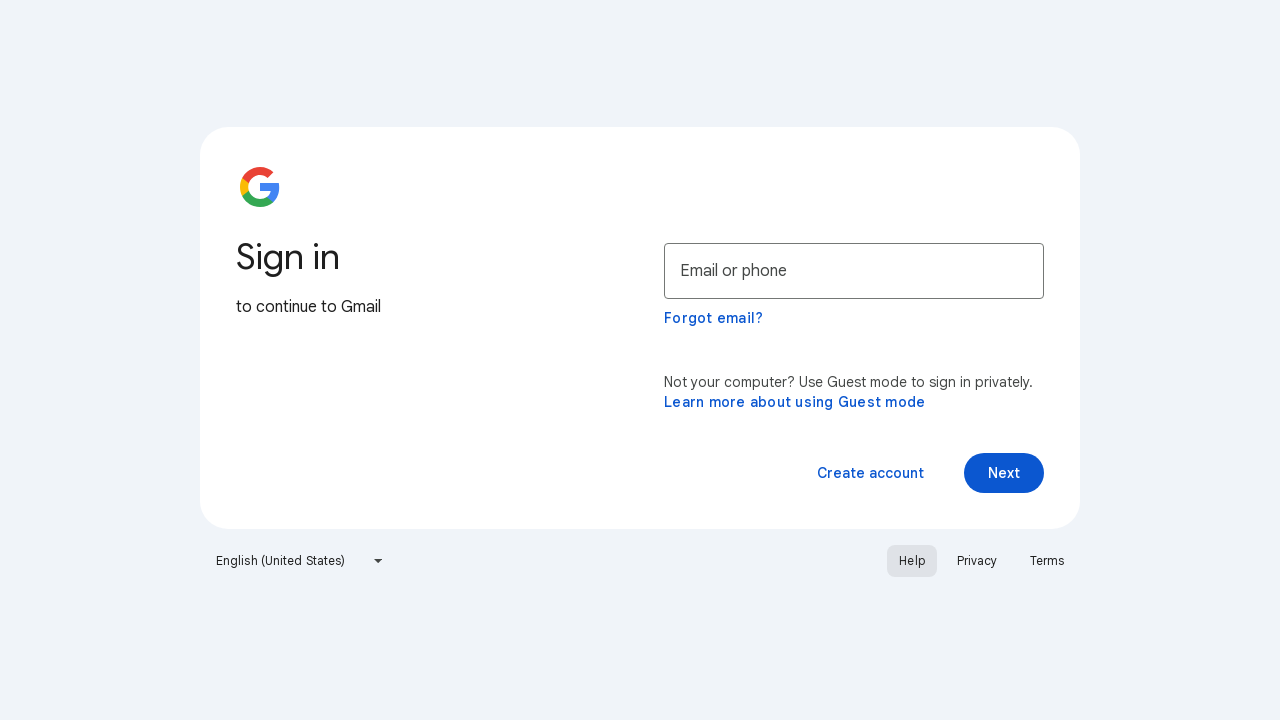

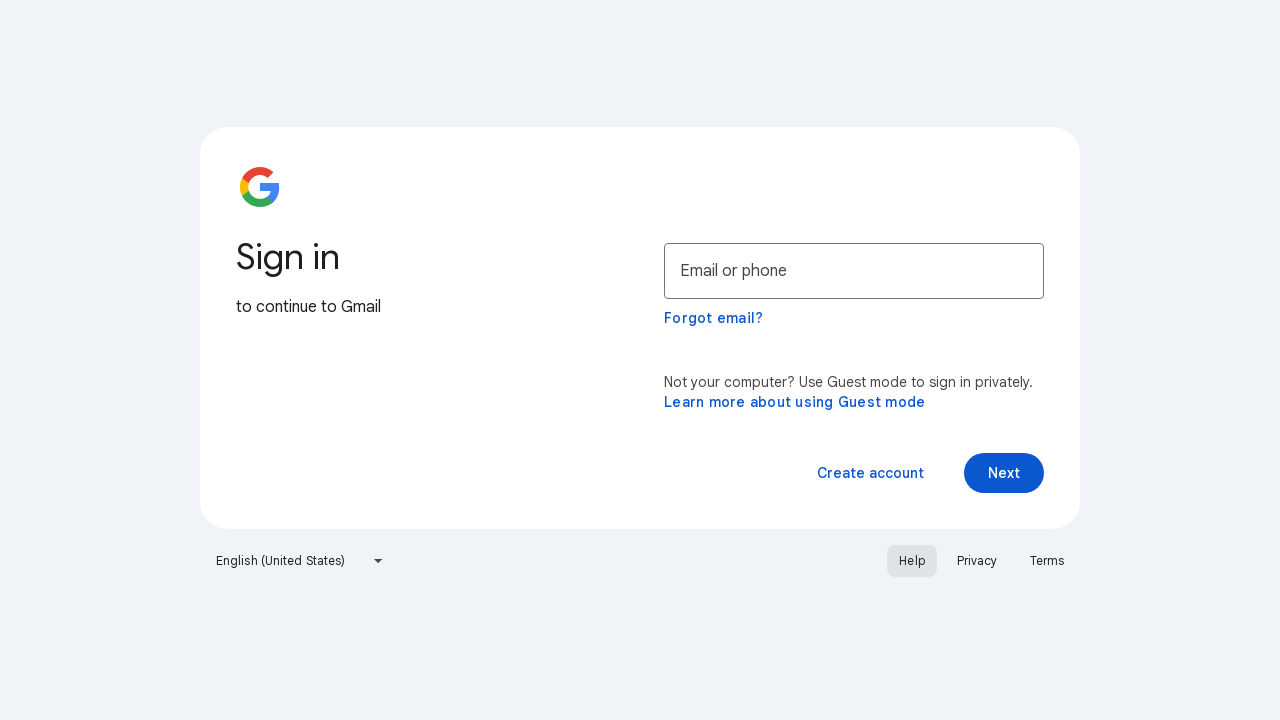